Tests radio button selection using label text instead of element ID

Starting URL: https://www.selenium.dev/selenium/web/web-form.html

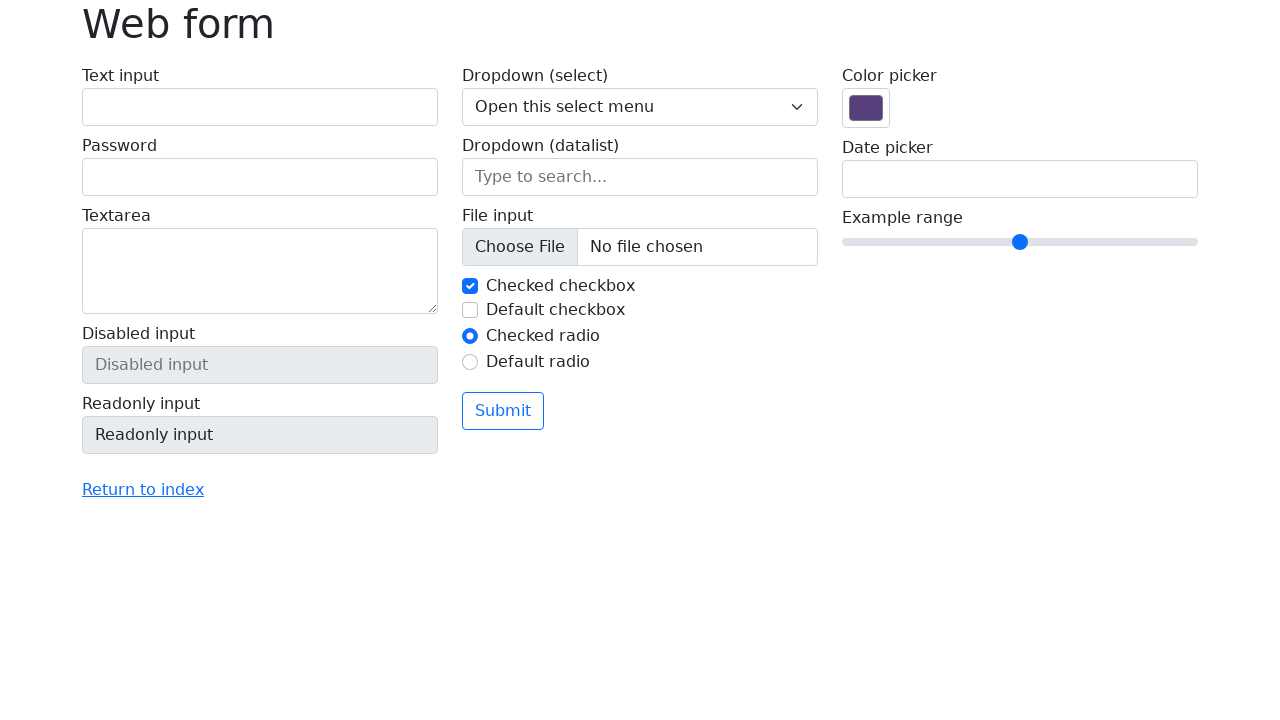

Checked radio button labeled 'Default radio' at (470, 362) on internal:label="Default radio"i
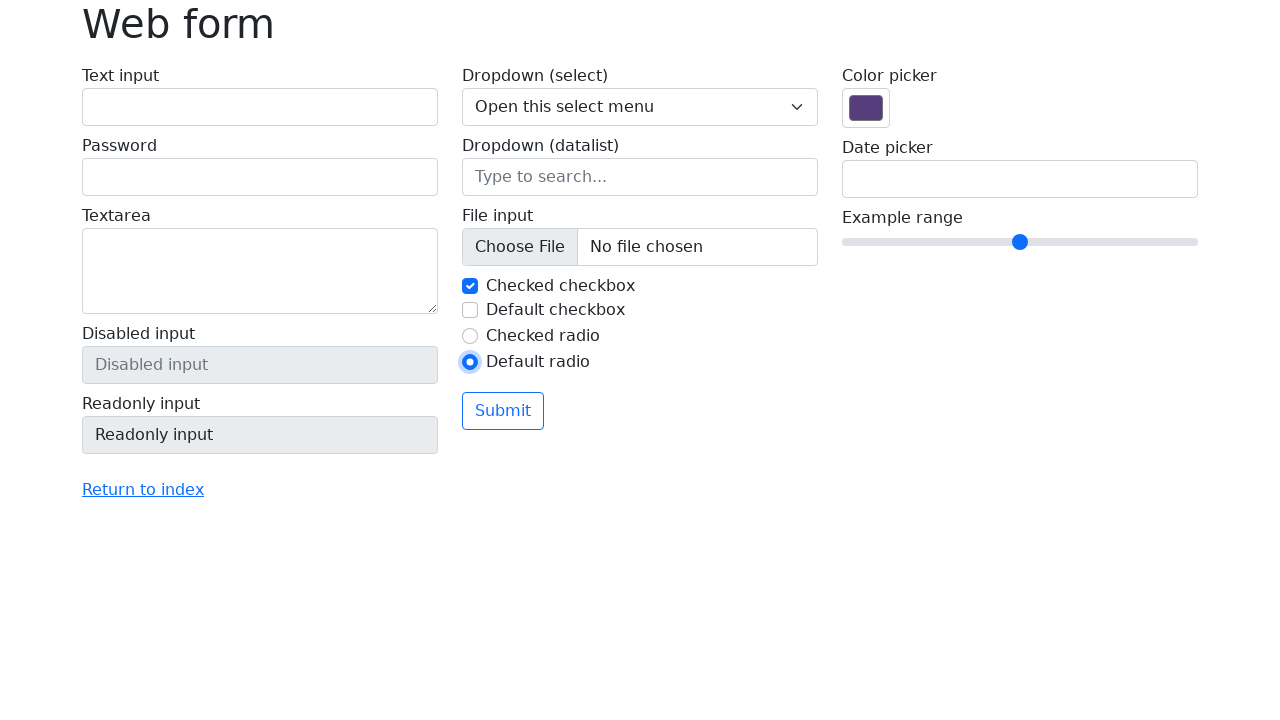

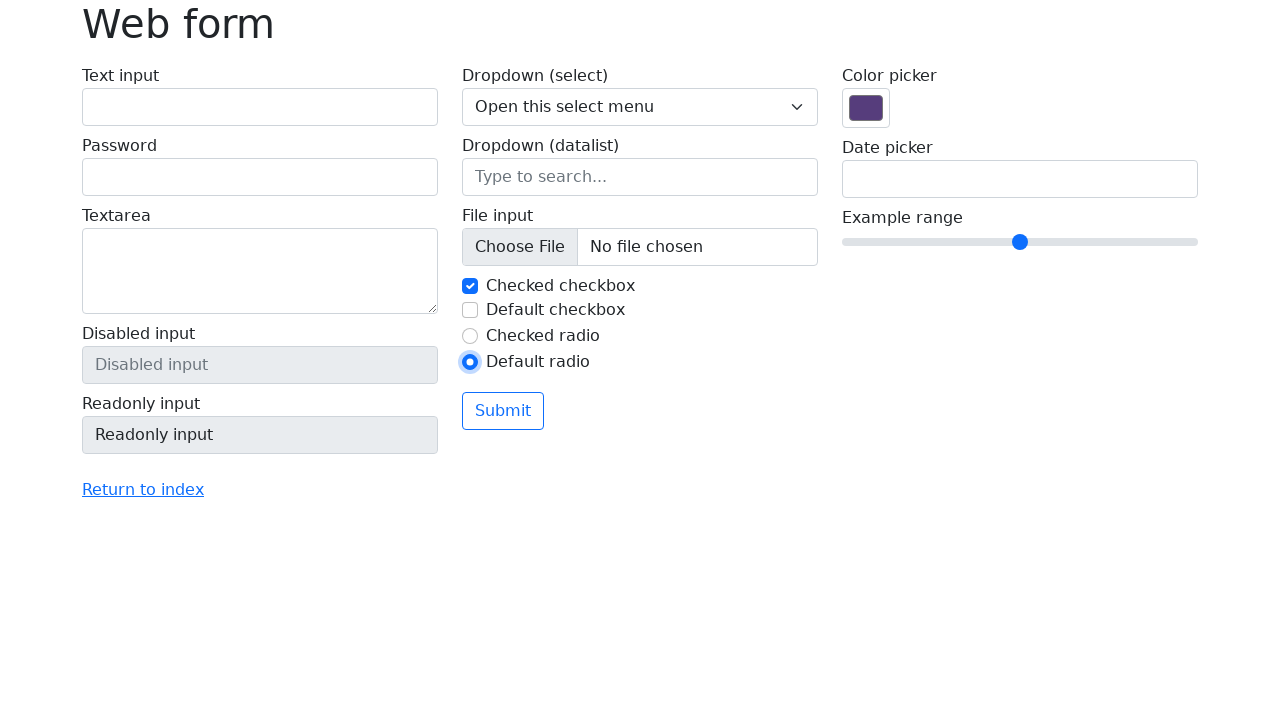